Tests jQuery UI datepicker functionality by clicking on the date input field to open the calendar and selecting the 15th day of the current month

Starting URL: https://jqueryui.com/datepicker/

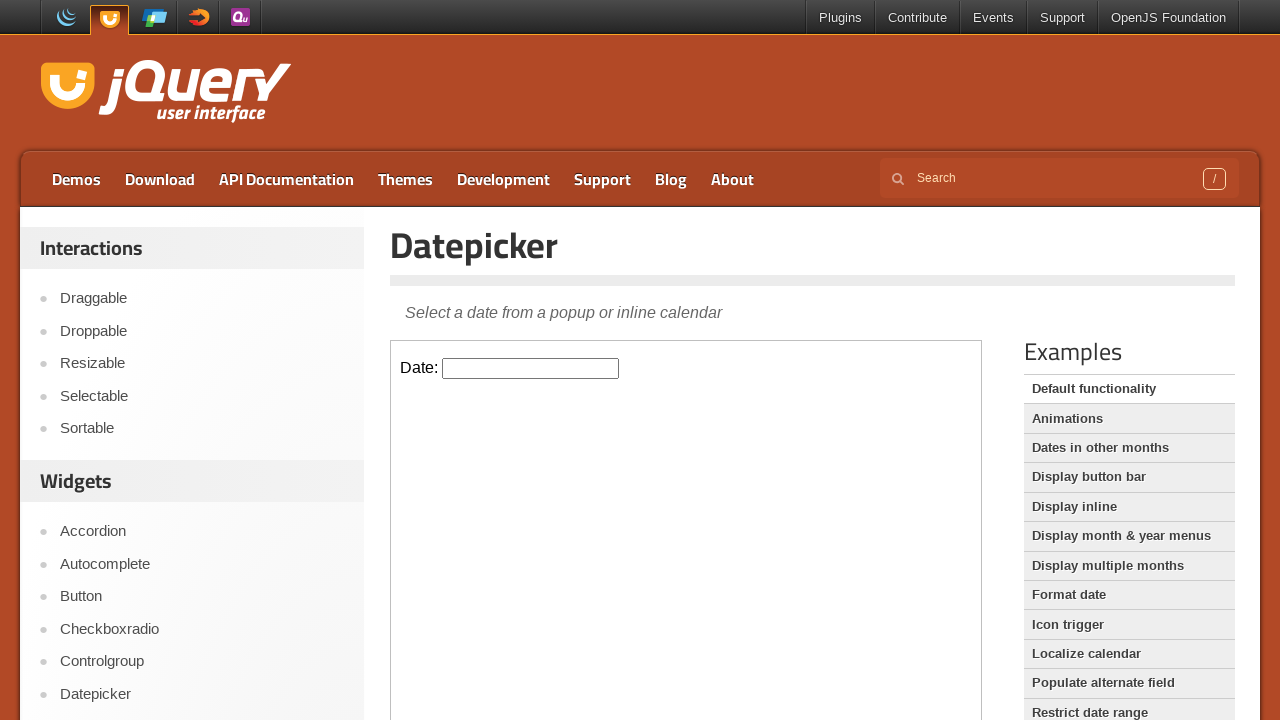

Located iframe containing the date picker
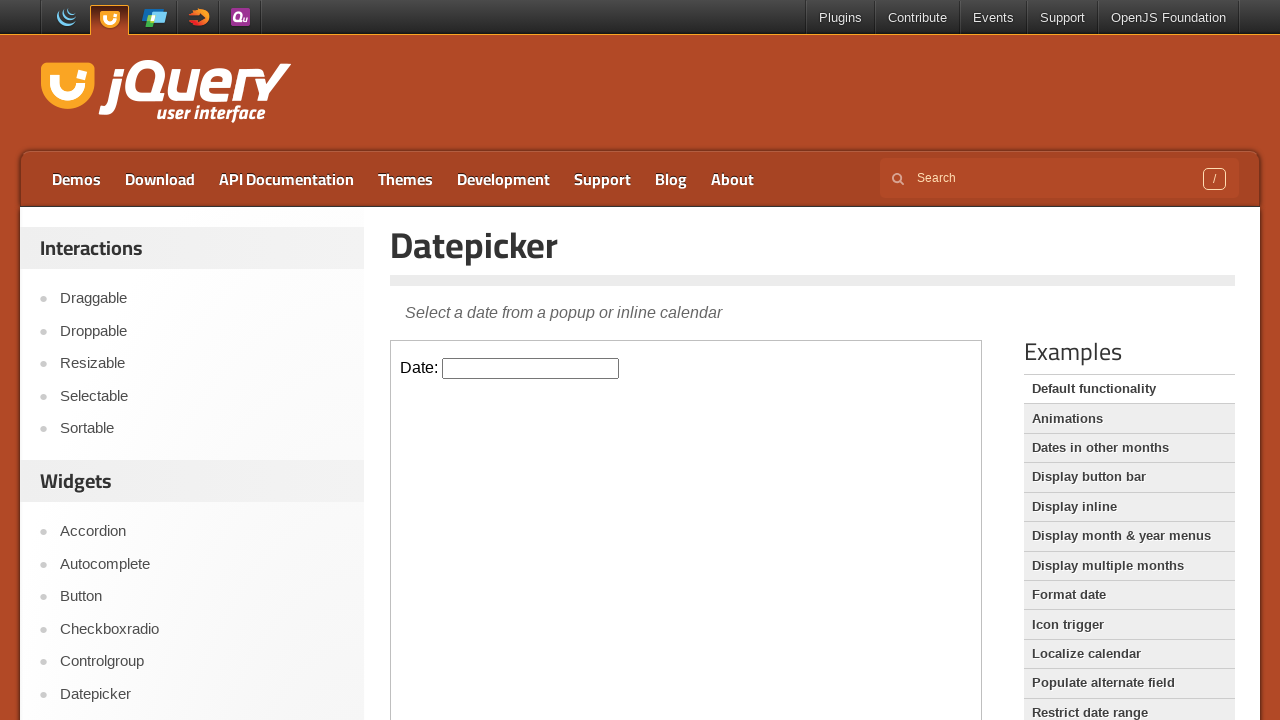

Clicked on the date input field to open the calendar at (531, 368) on iframe.demo-frame >> internal:control=enter-frame >> #datepicker
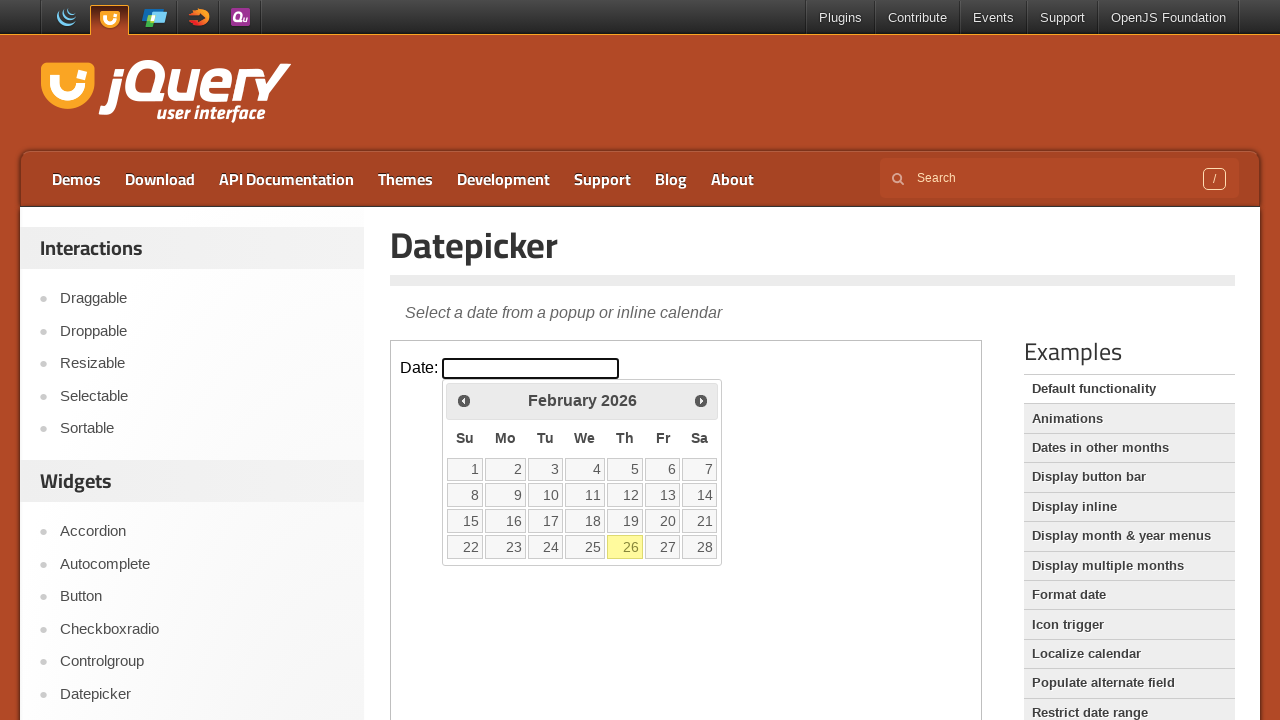

Selected the 15th day from the calendar at (465, 521) on iframe.demo-frame >> internal:control=enter-frame >> xpath=//a[text()='15']
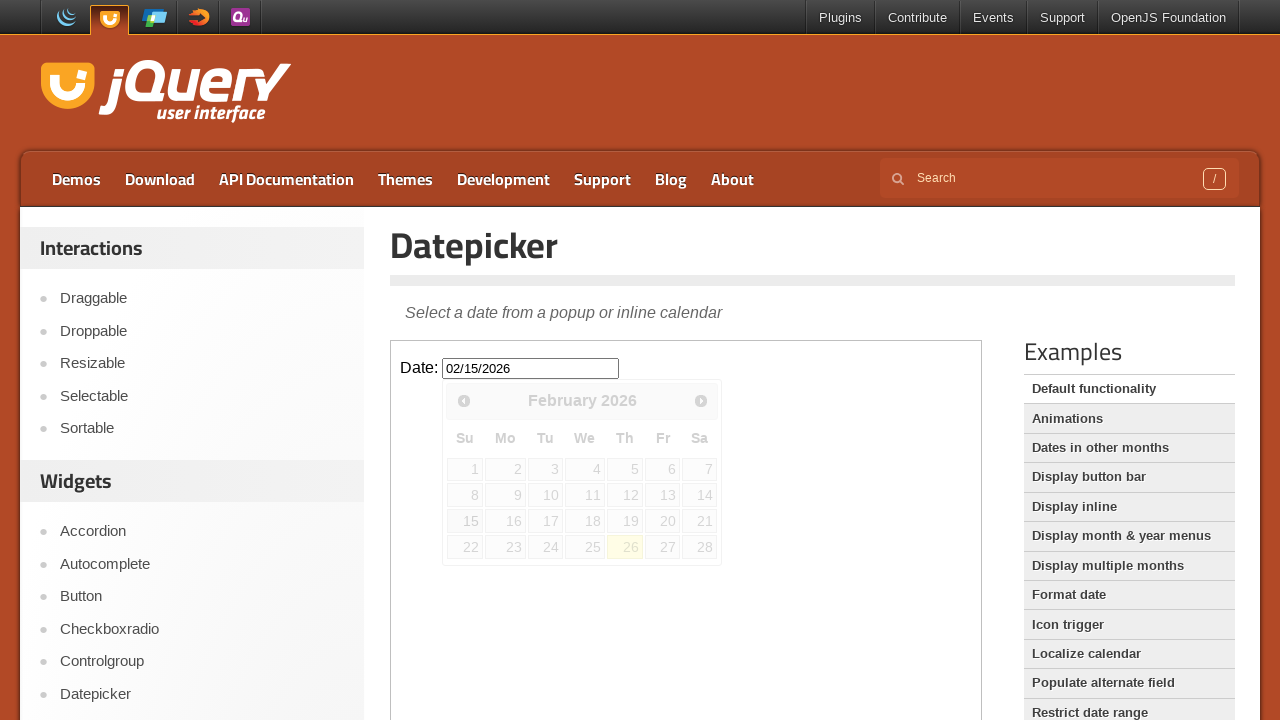

Verified that a date was selected in the datepicker input field
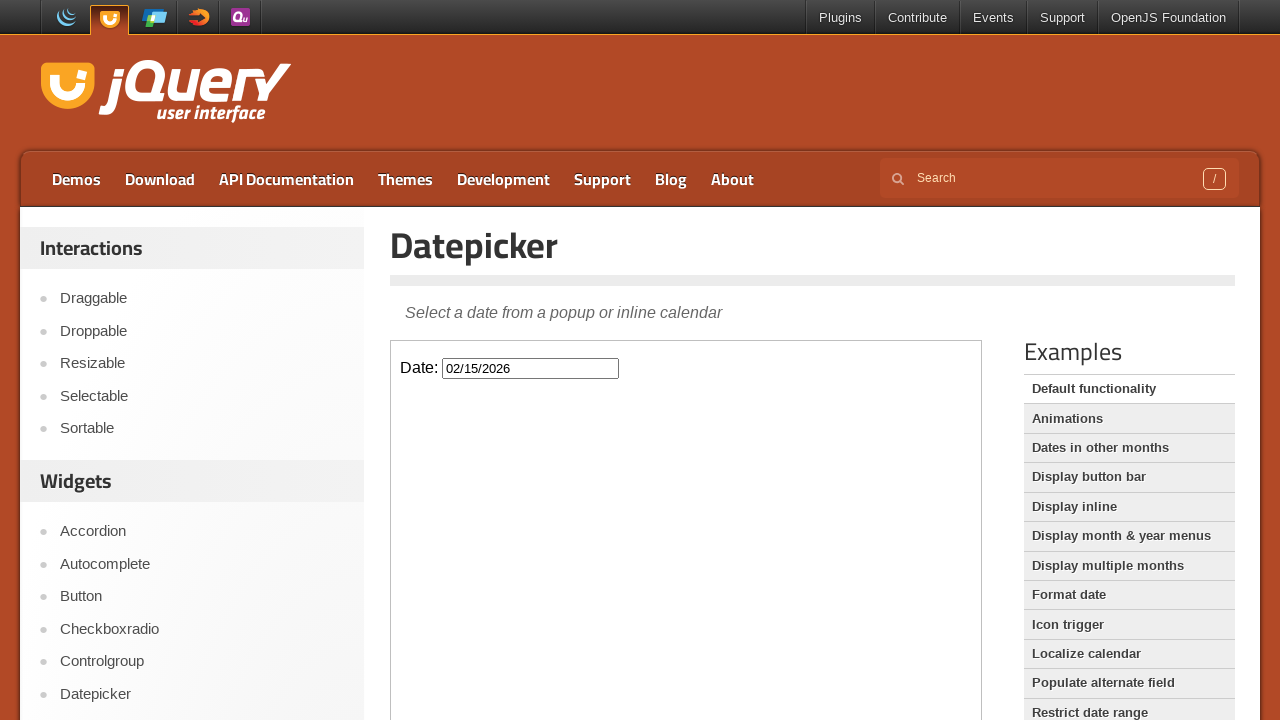

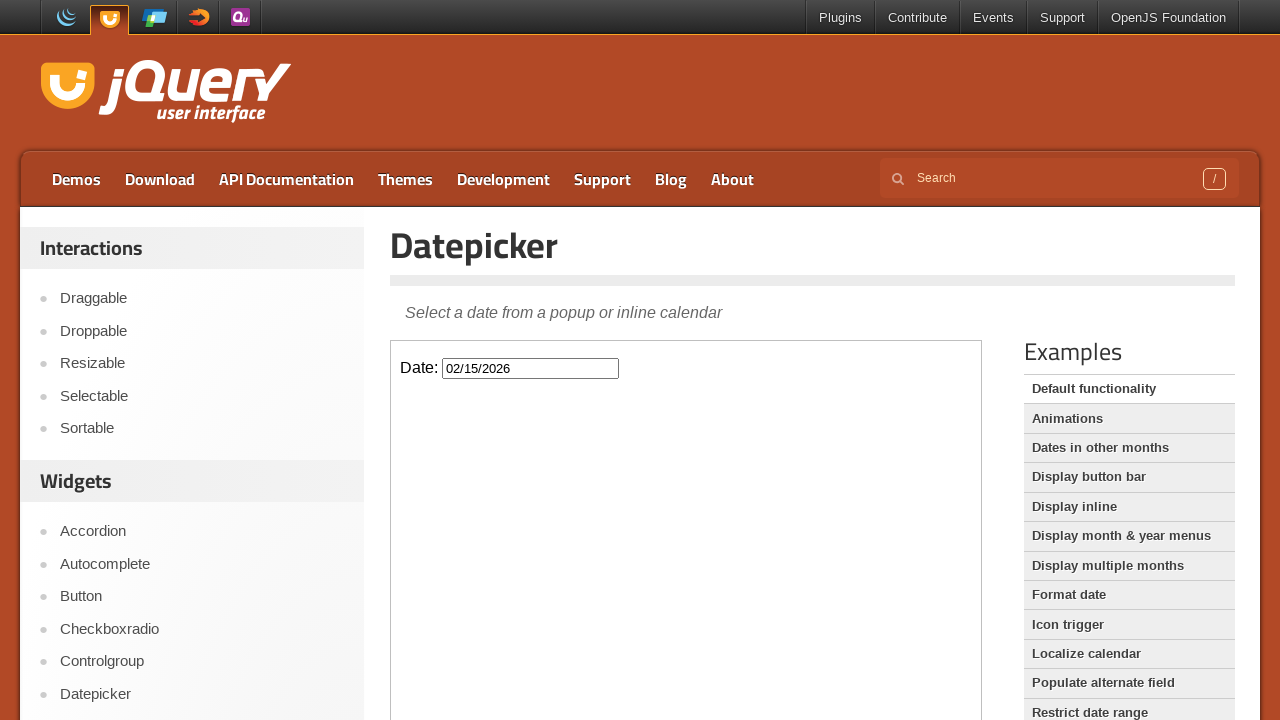